Tests registration form validation with empty data, verifying error messages appear for all required fields

Starting URL: https://alada.vn/tai-khoan/dang-ky.html/

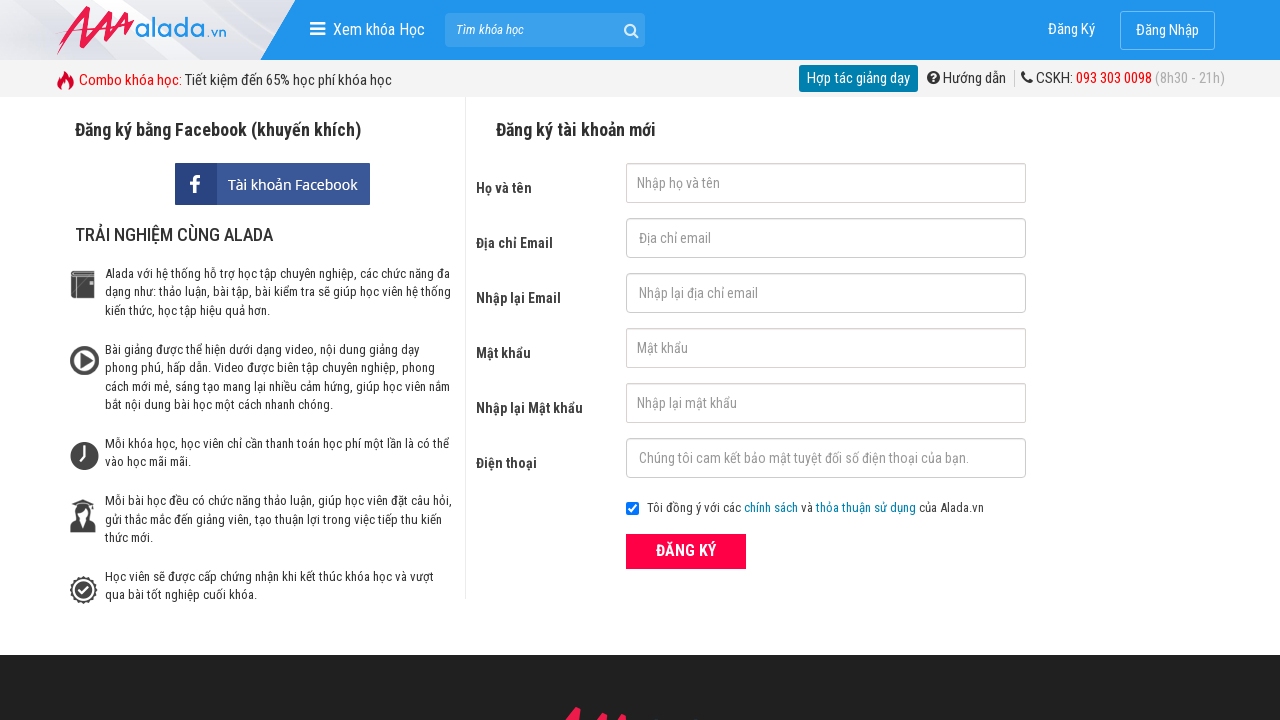

Navigated to registration form page
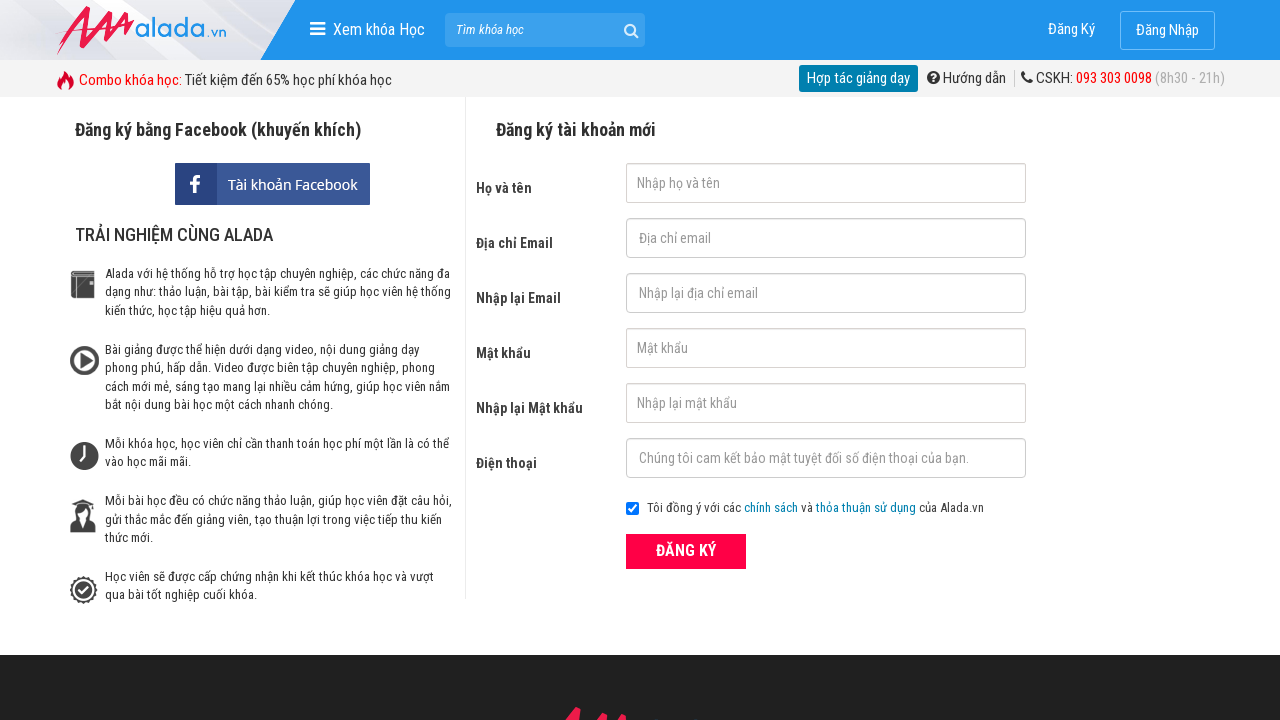

Cleared first name field (empty data) on //input[@id='txtFirstname']
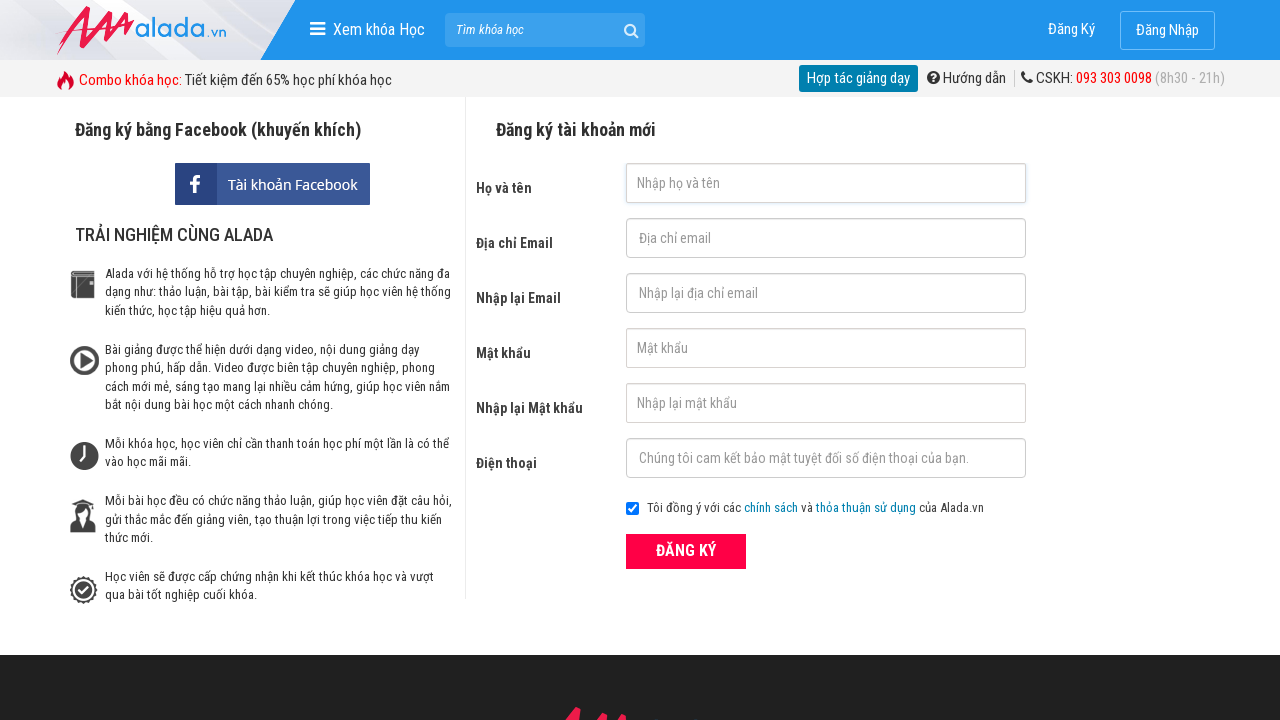

Cleared email field (empty data) on //input[@id='txtEmail']
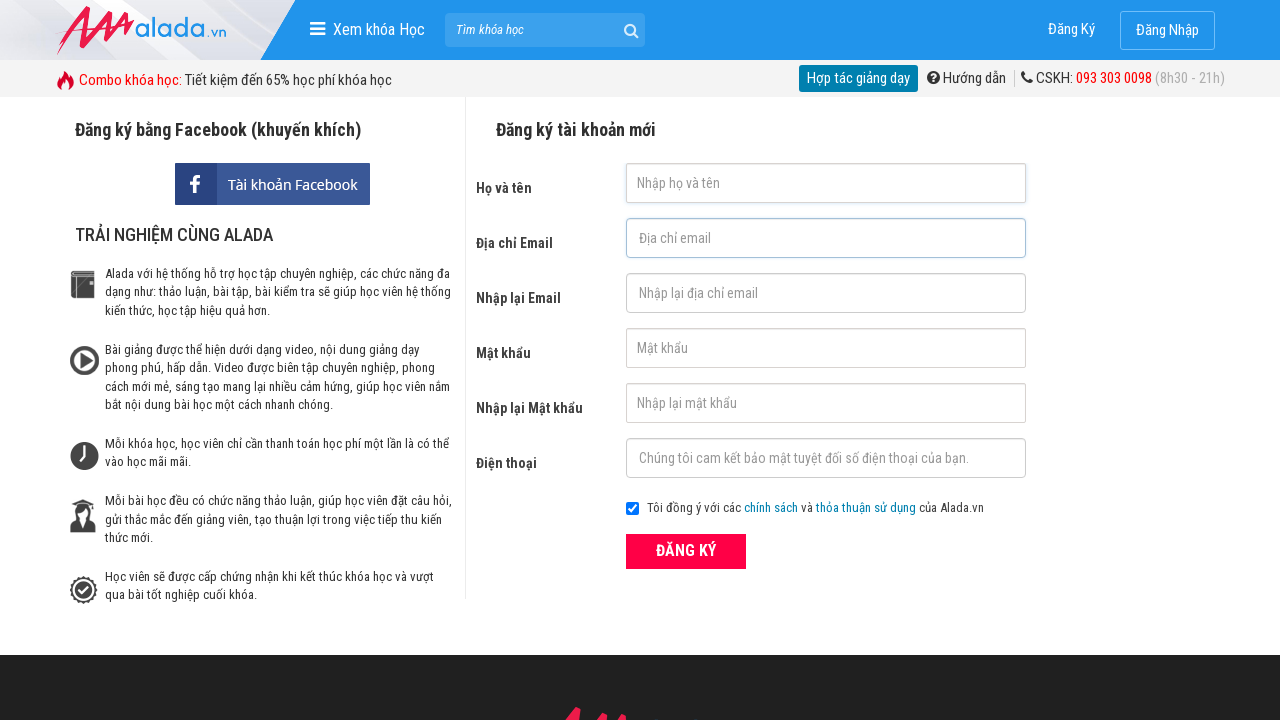

Cleared password field (empty data) on //input[@id='txtPassword']
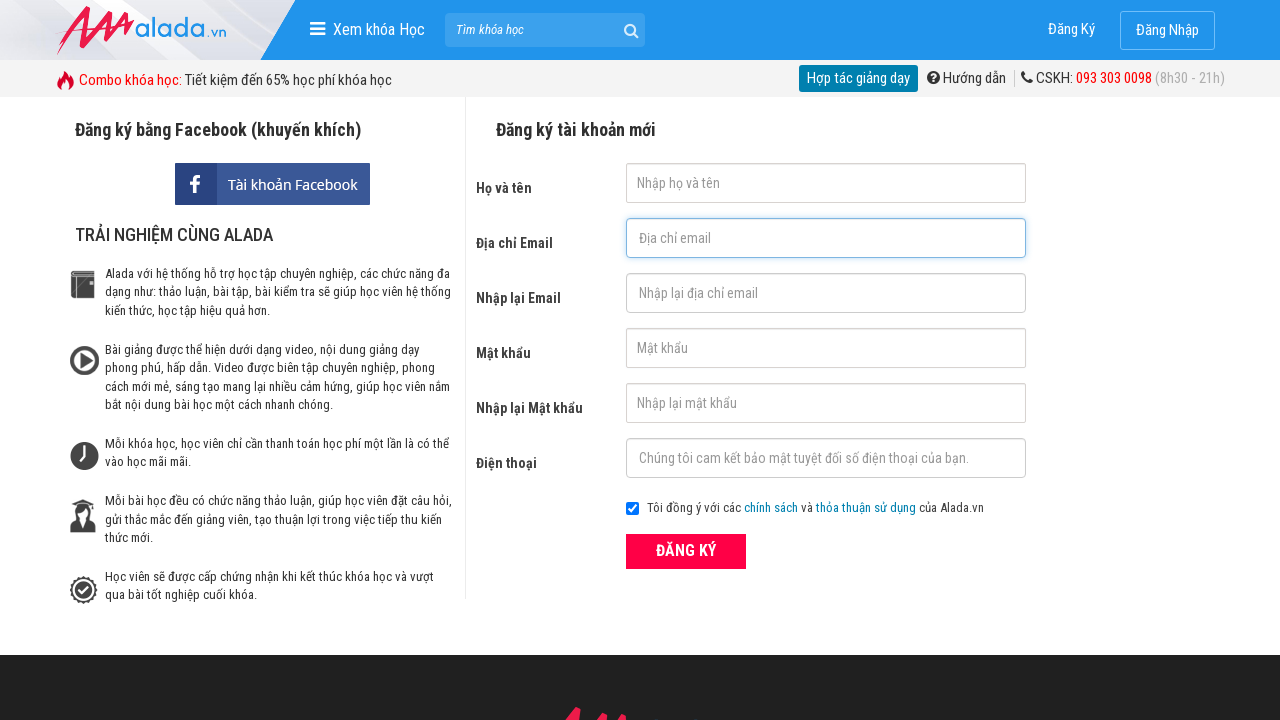

Clicked submit button with empty form data at (686, 551) on xpath=//div[@class='field_btn']//button[@type='submit']
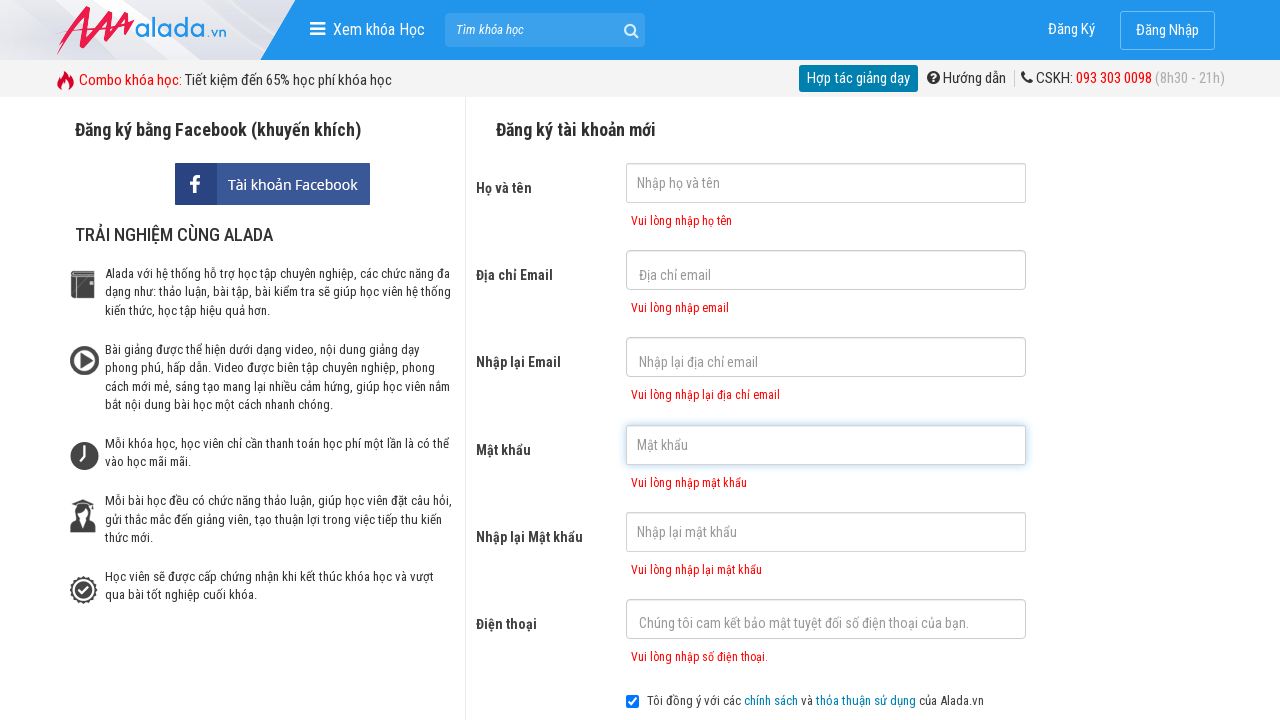

First name error message appeared for empty field
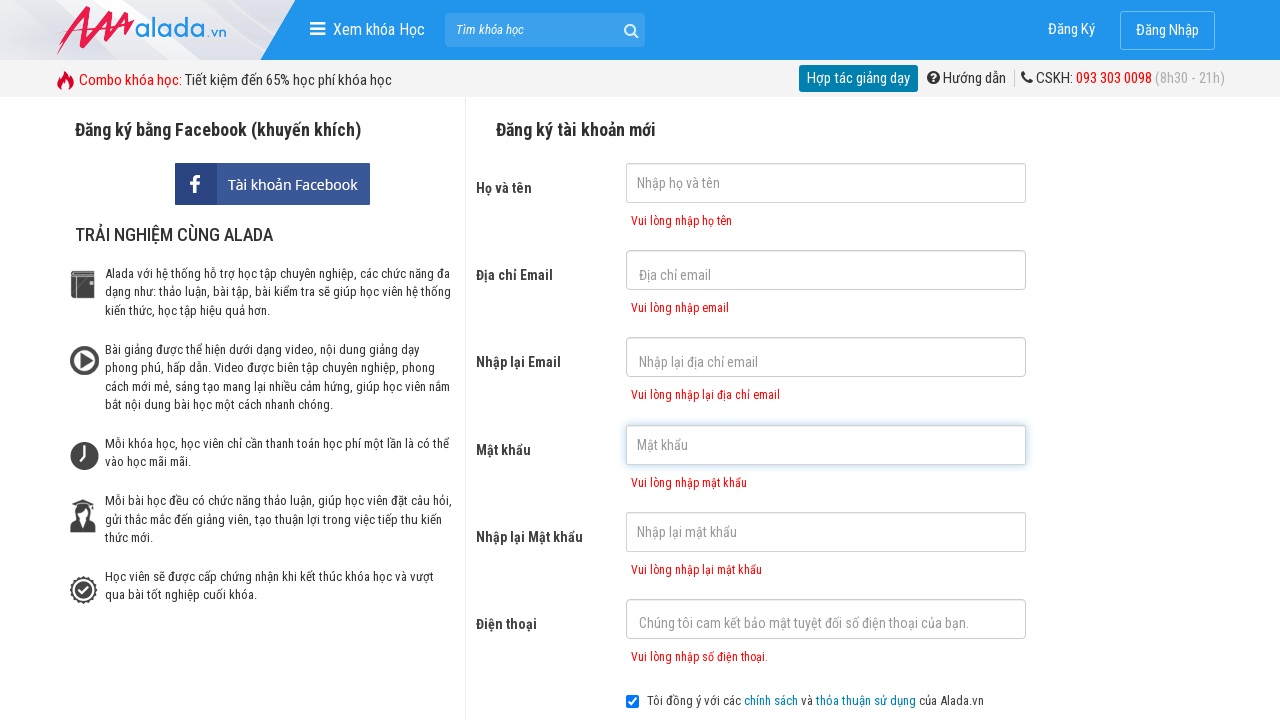

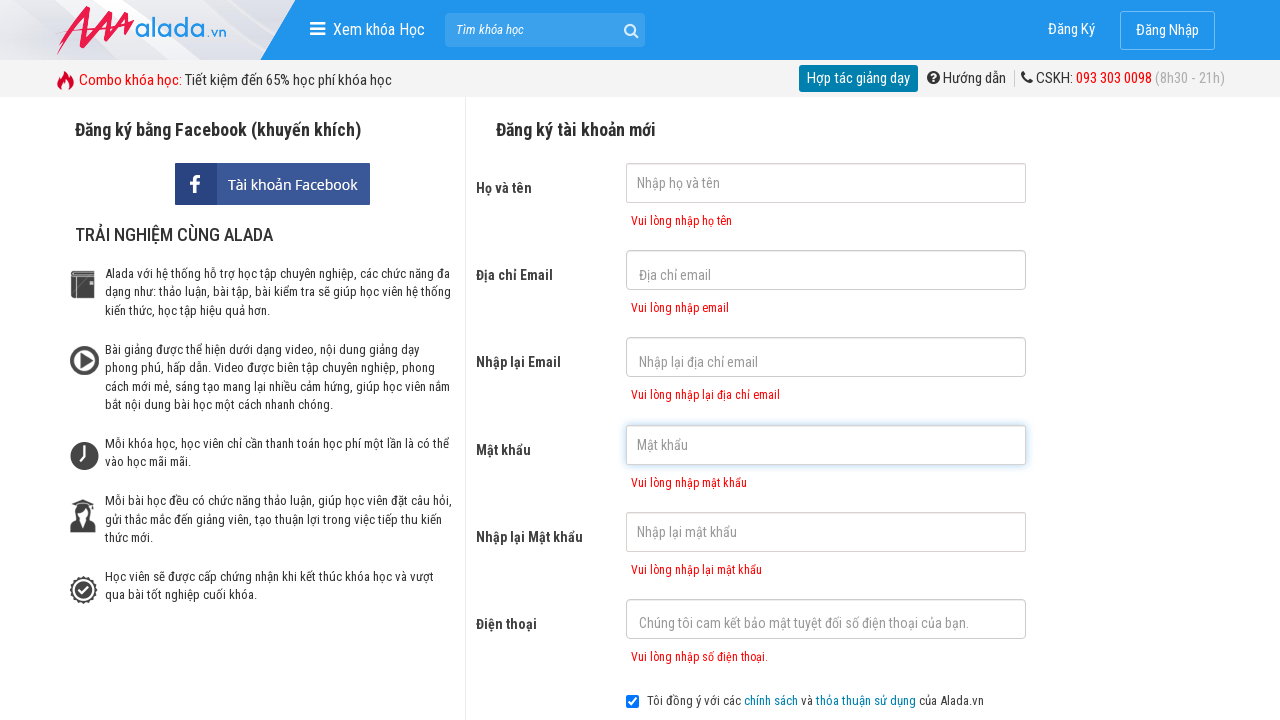